Tests JavaScript alert handling including simple alerts, timed alerts, confirm dialogs, and prompt dialogs.

Starting URL: https://demoqa.com/alerts

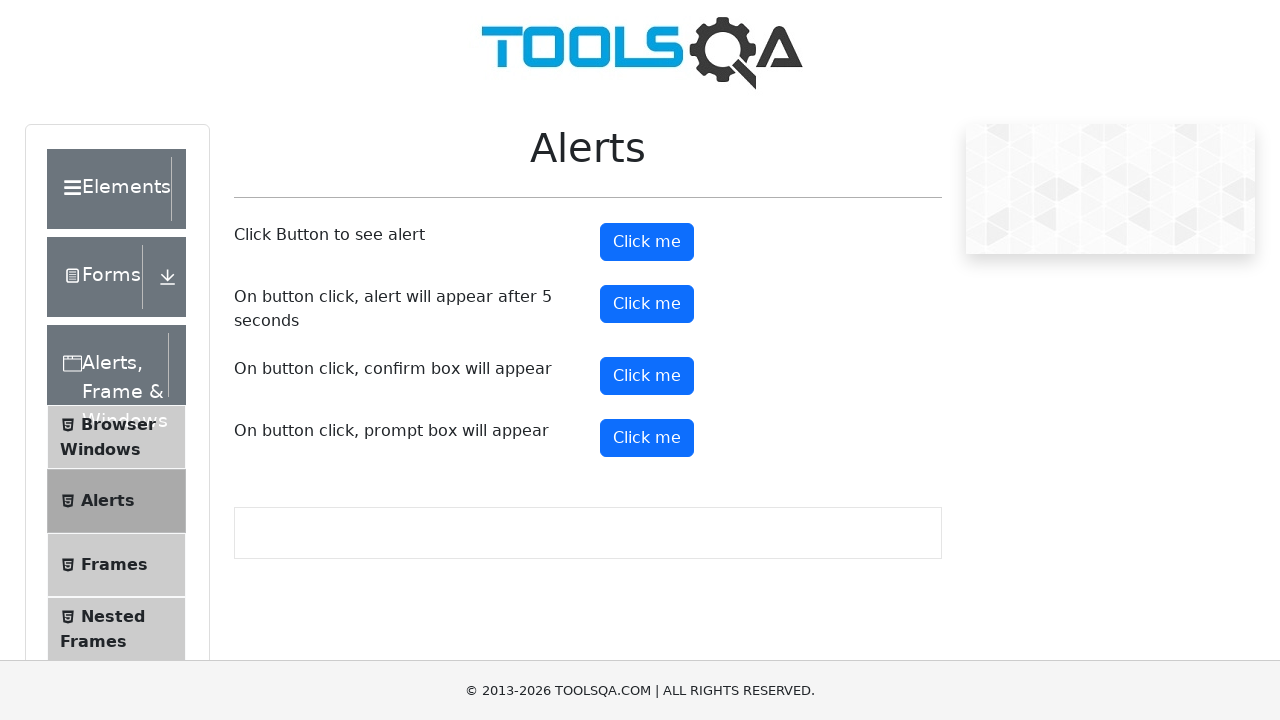

Clicked alert button to trigger simple alert at (647, 242) on button#alertButton
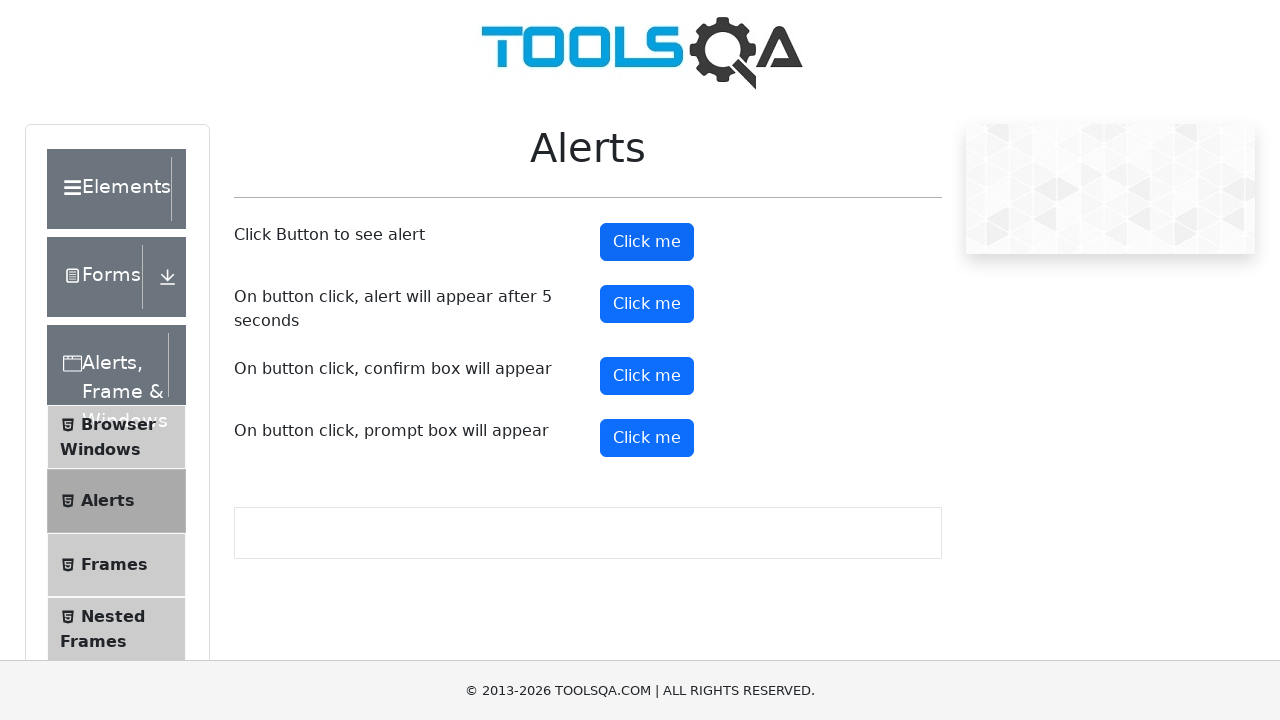

Set up dialog handler to accept alerts
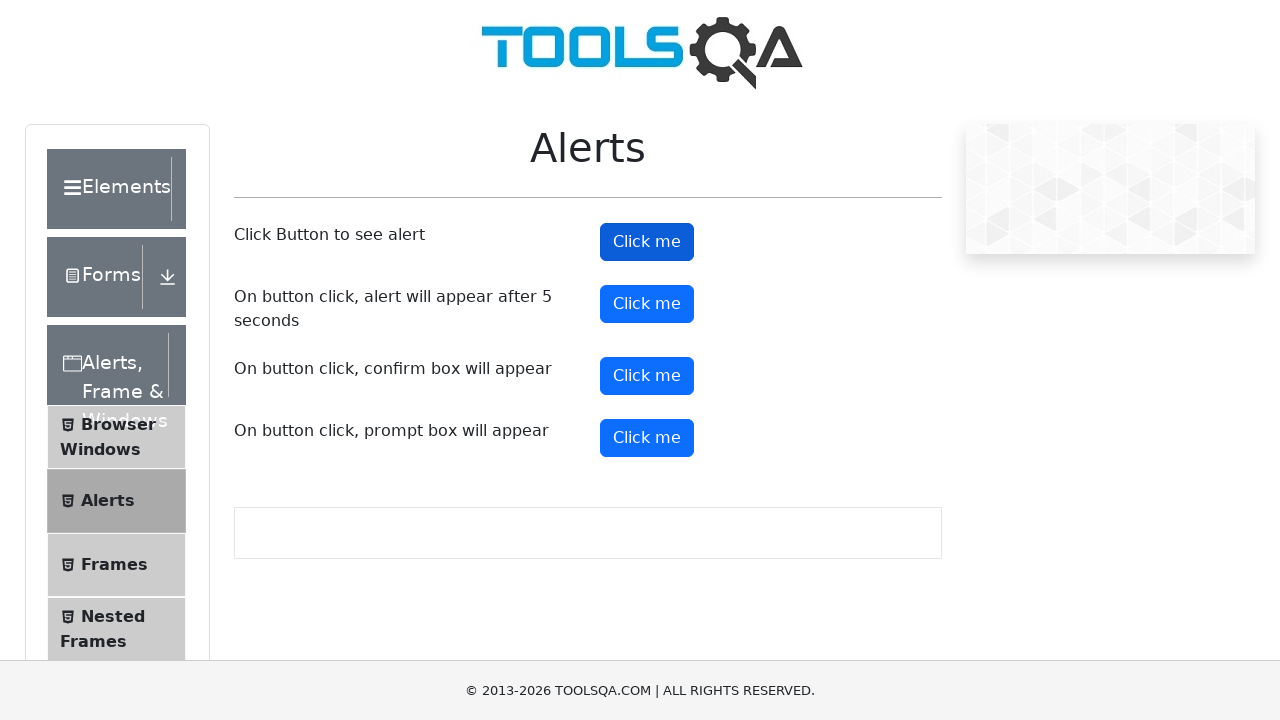

Waited 500ms for alert to be processed
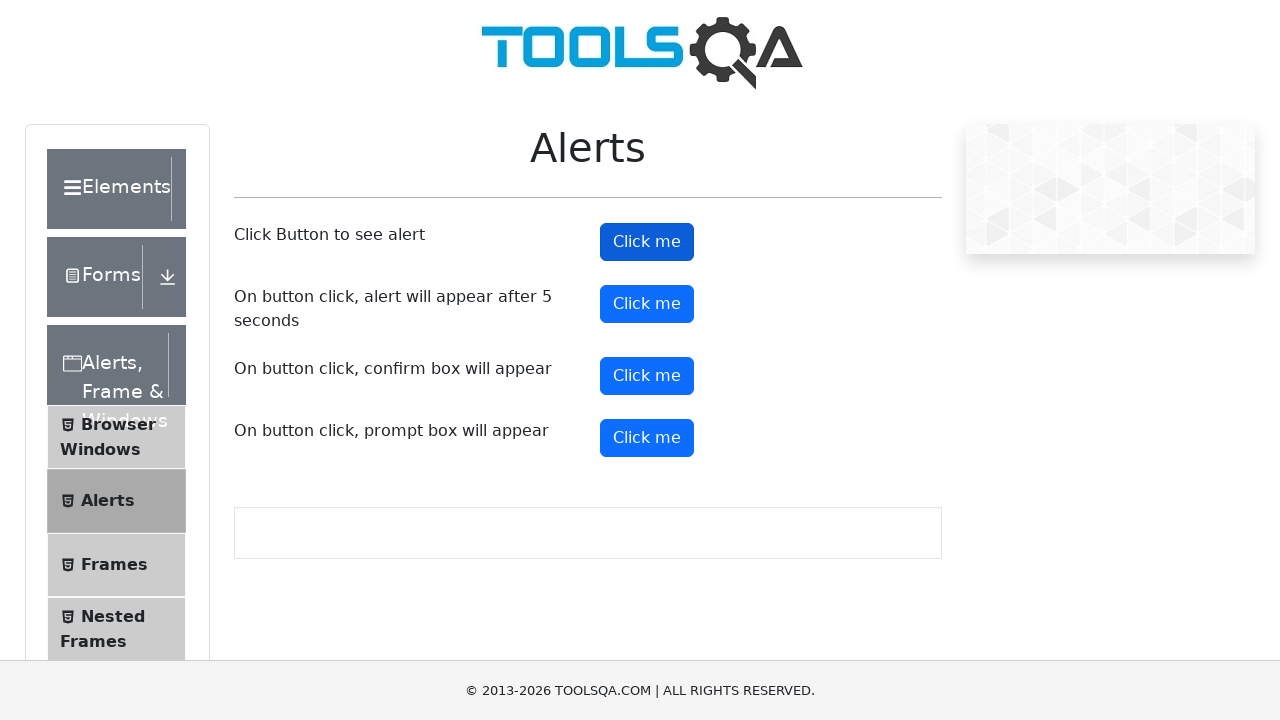

Clicked timed alert button at (647, 304) on button#timerAlertButton
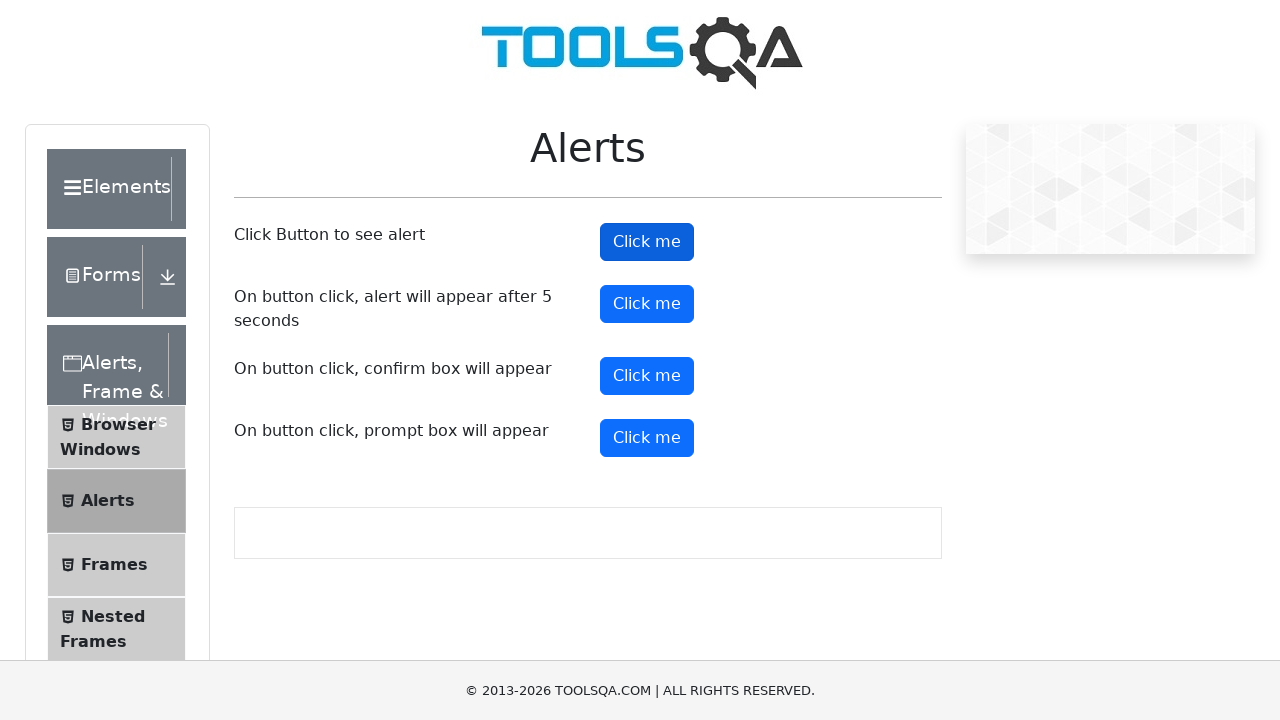

Waited 6000ms for timed alert to trigger and be accepted
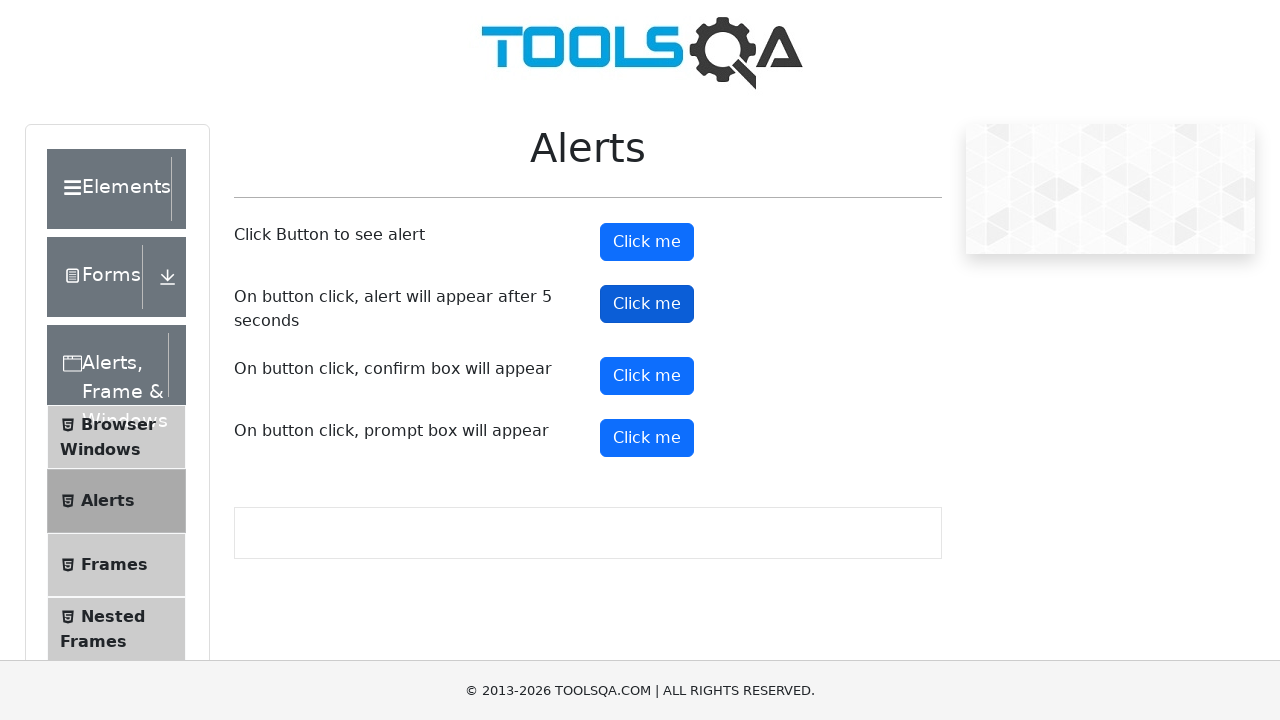

Clicked confirm dialog button at (647, 376) on button#confirmButton
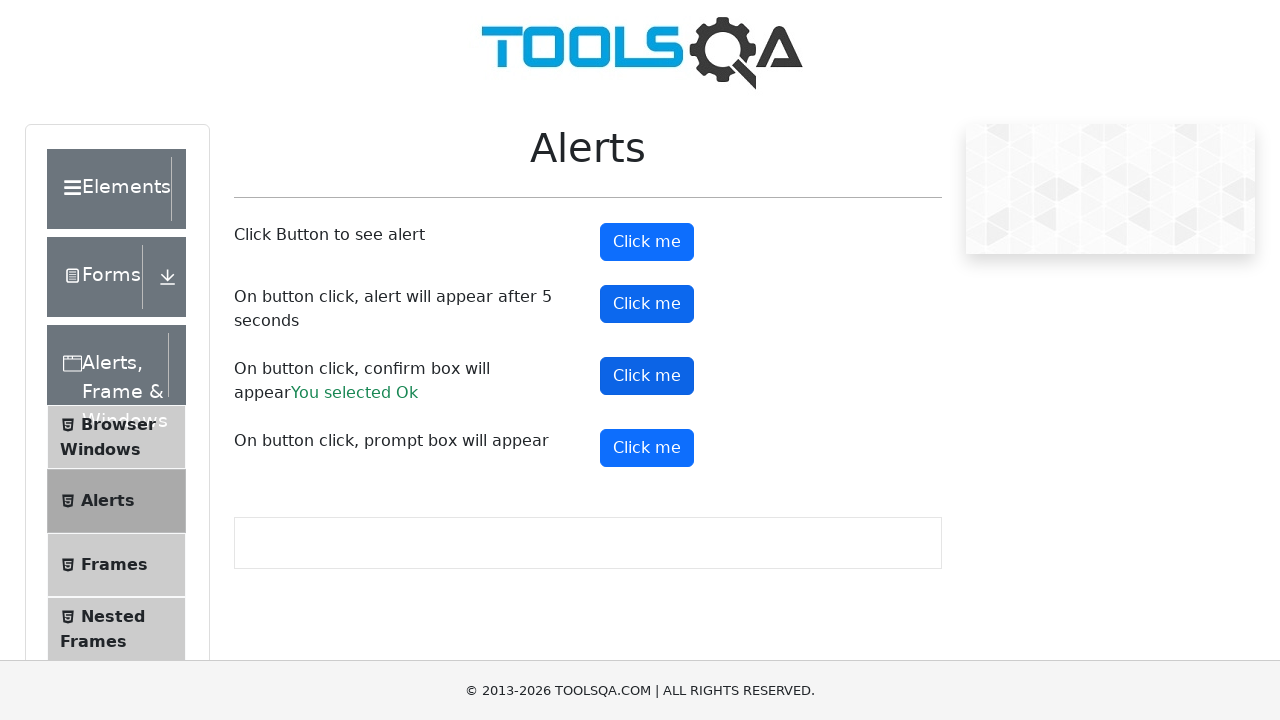

Waited 500ms for confirm dialog to be processed
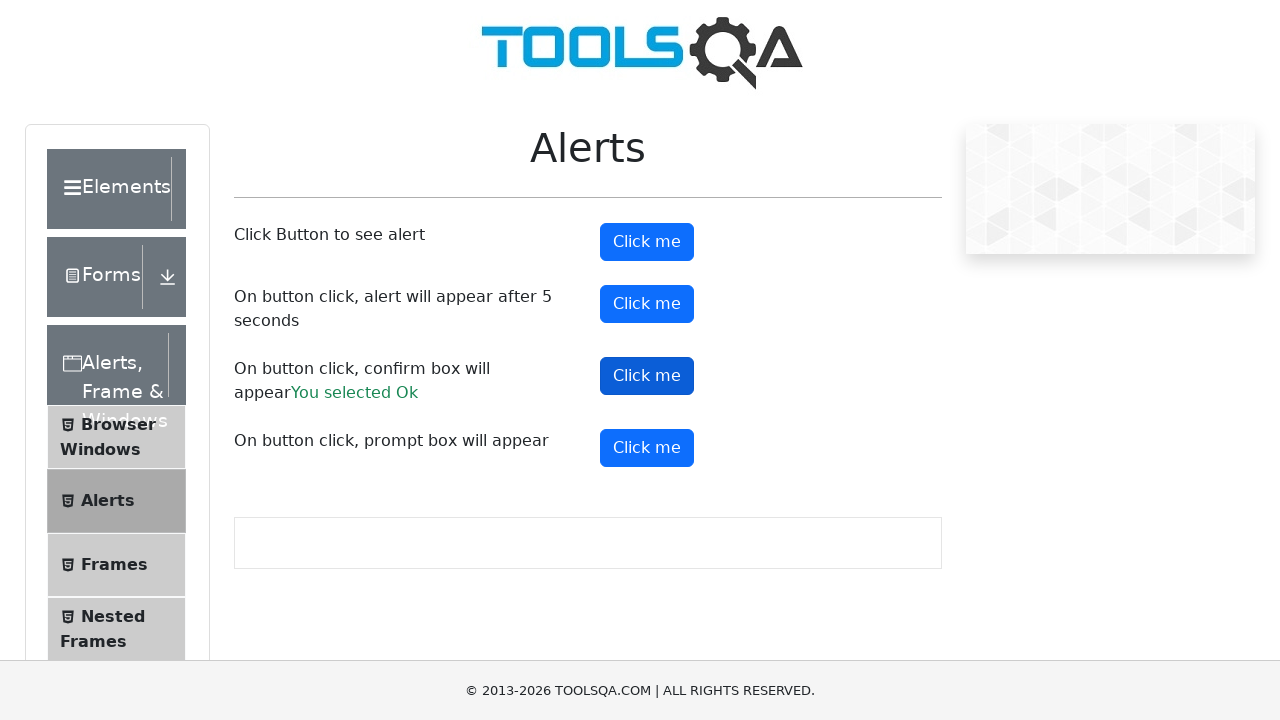

Set up dialog handler to accept prompt with text 'jaikumar'
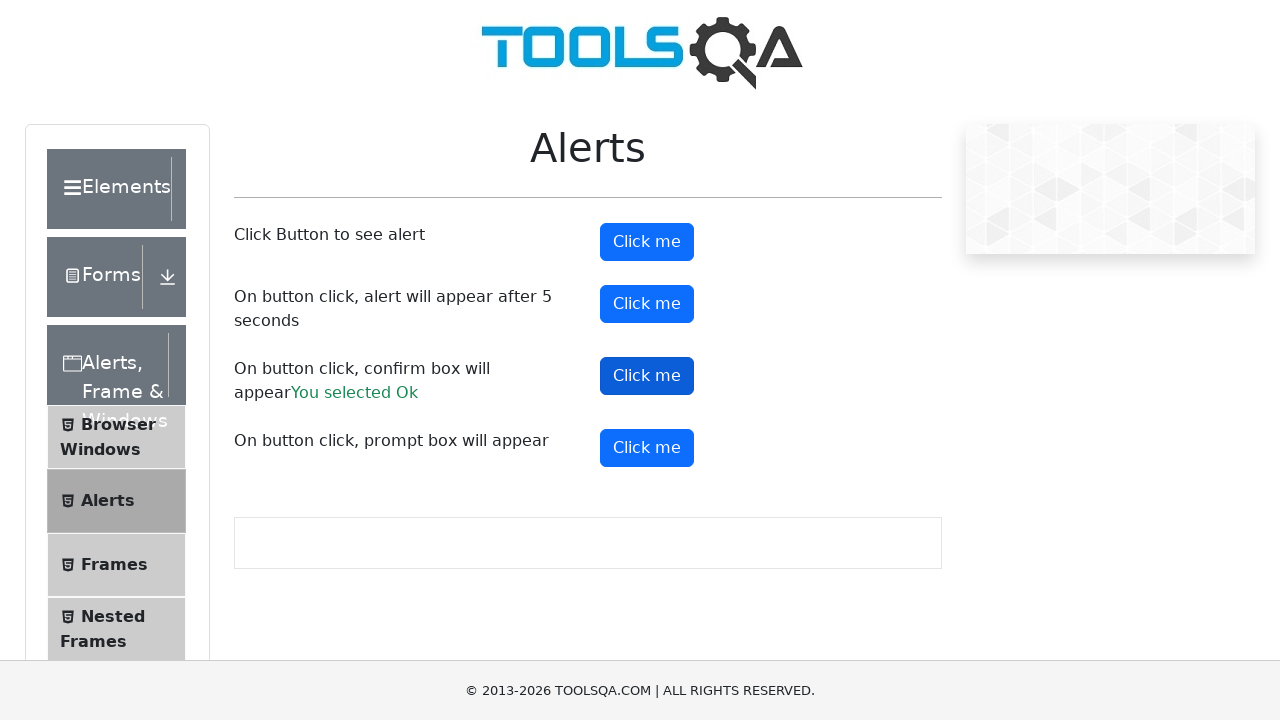

Clicked prompt button to trigger prompt dialog at (647, 448) on button#promtButton
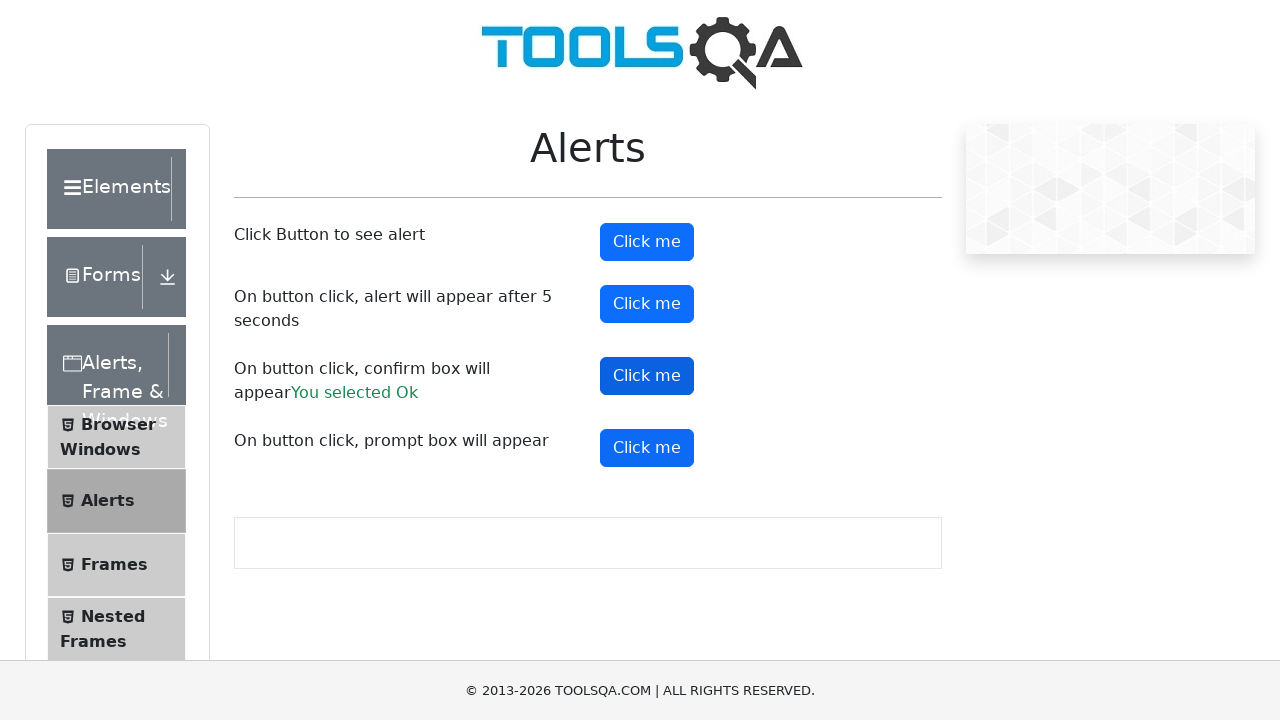

Waited 500ms for prompt dialog to be processed
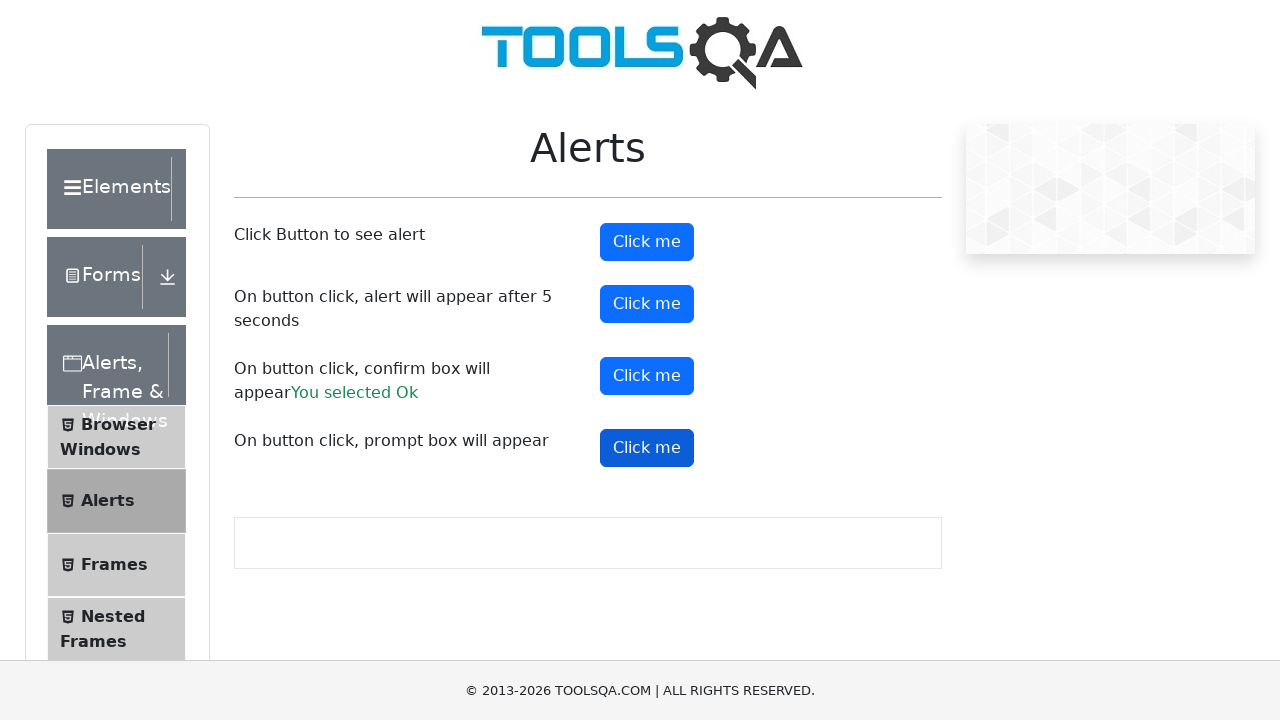

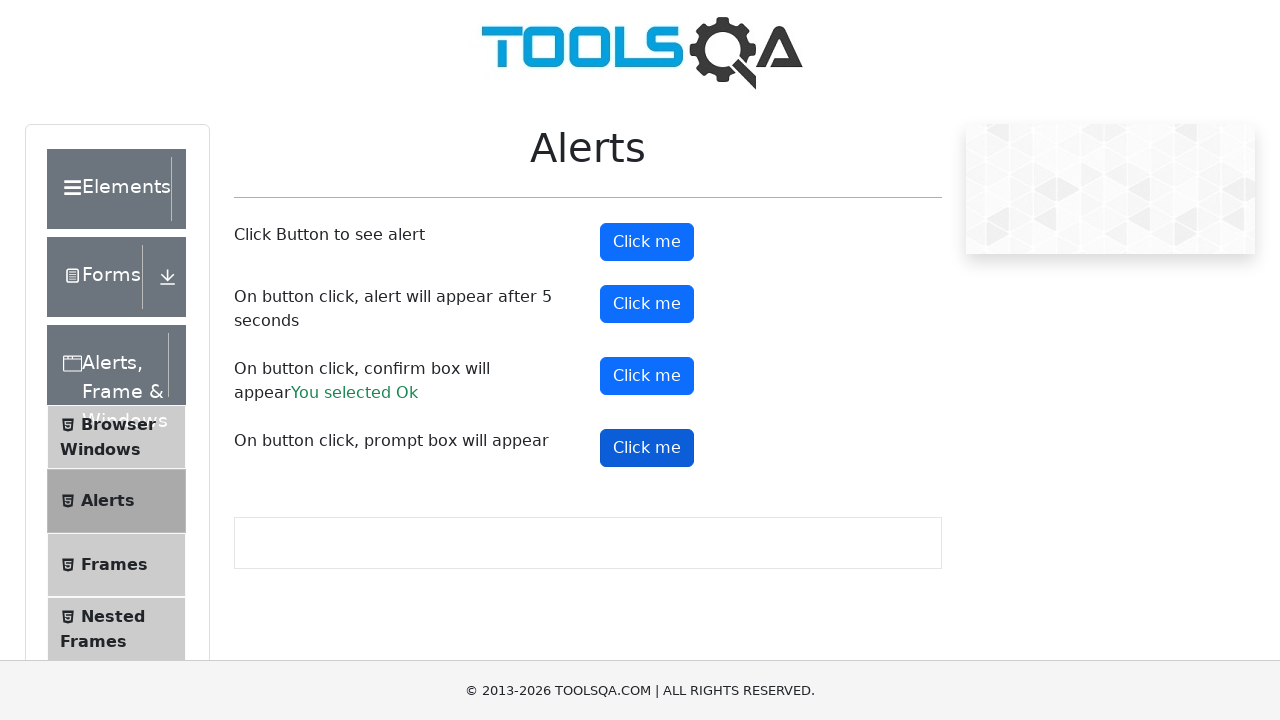